Tests form submission with first name and job title fields filled, selecting a radio button, without last name

Starting URL: http://formy-project.herokuapp.com/form

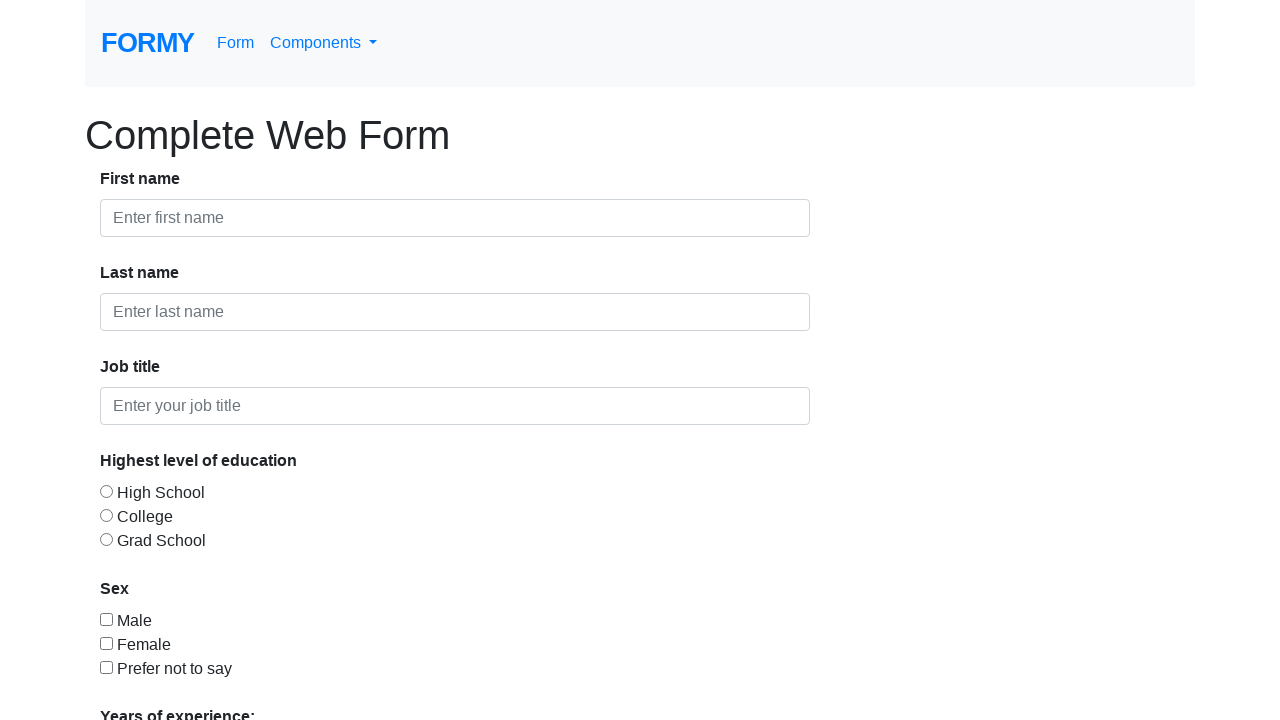

Filled first name field with 'Mazen' on #first-name
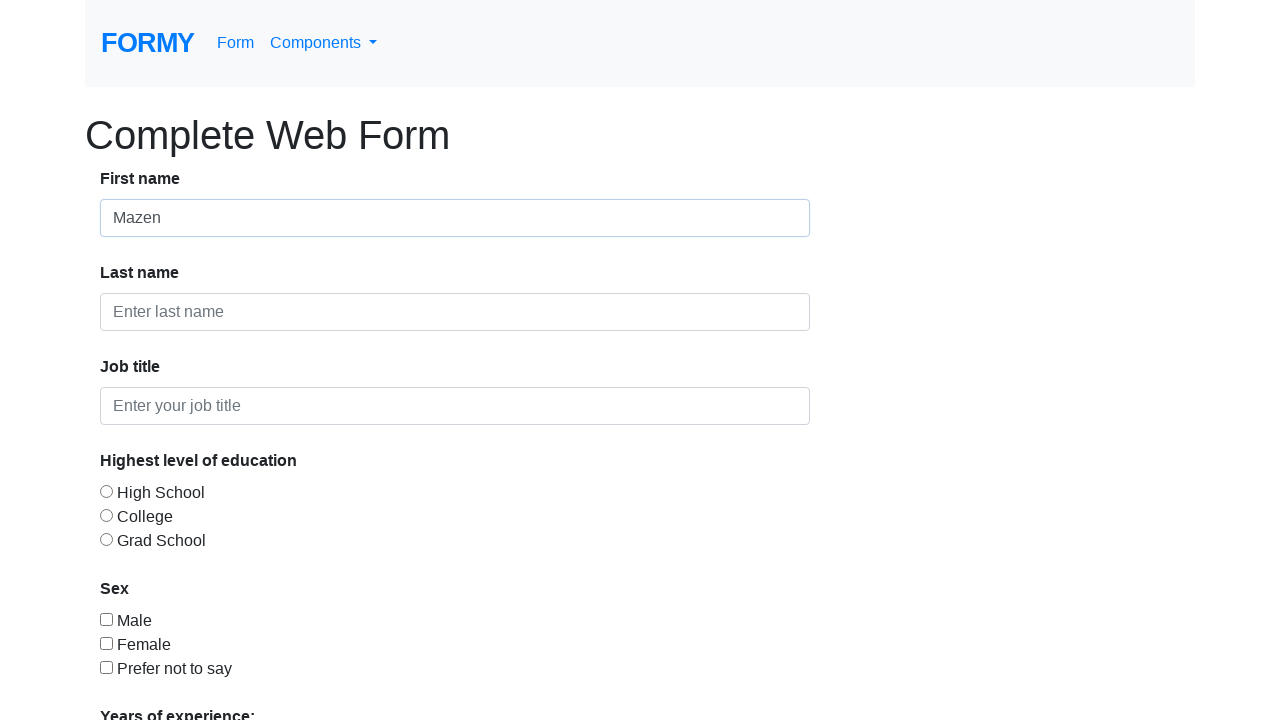

Filled job title field with 'Student' on #job-title
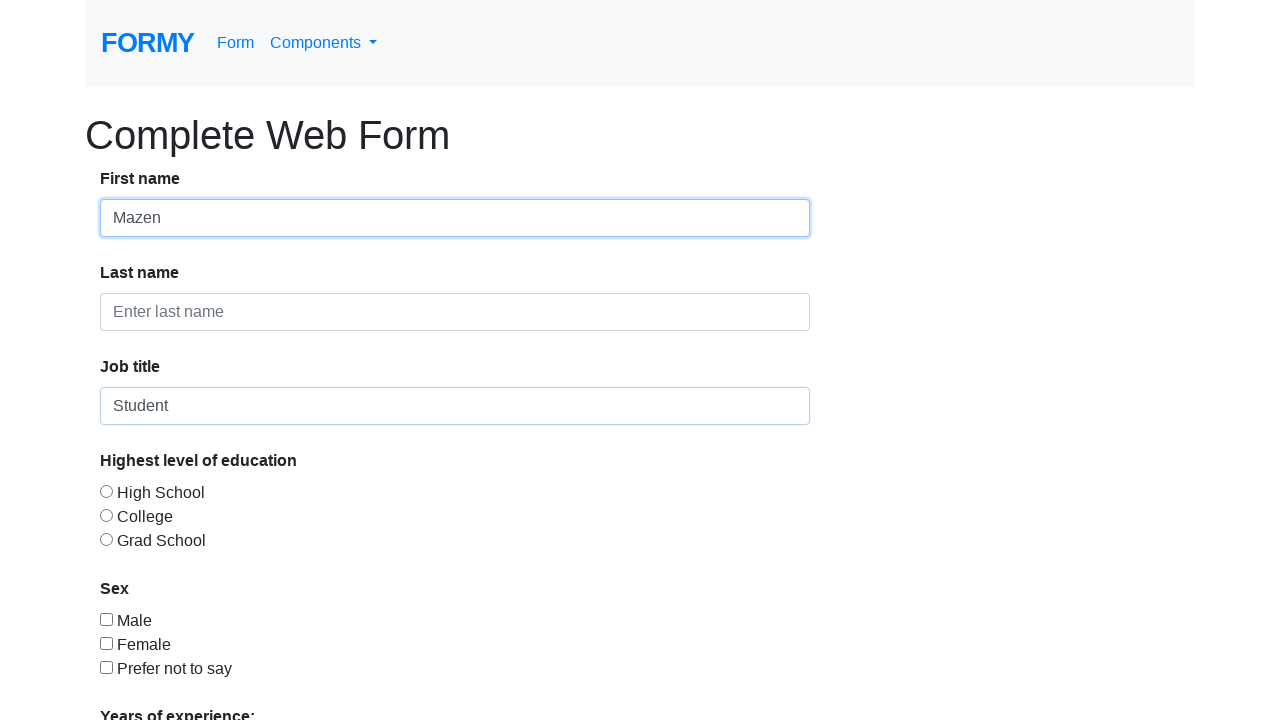

Clicked on first name field at (455, 218) on #first-name
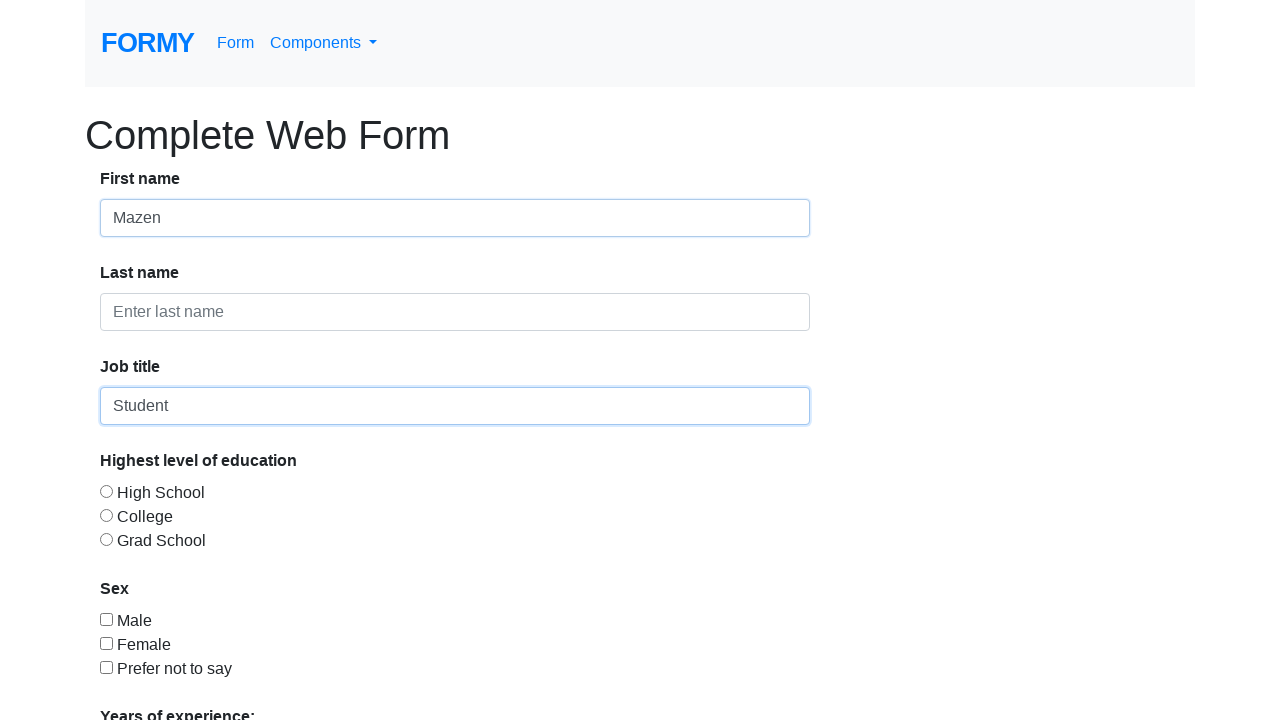

Clicked on job title field at (455, 406) on #job-title
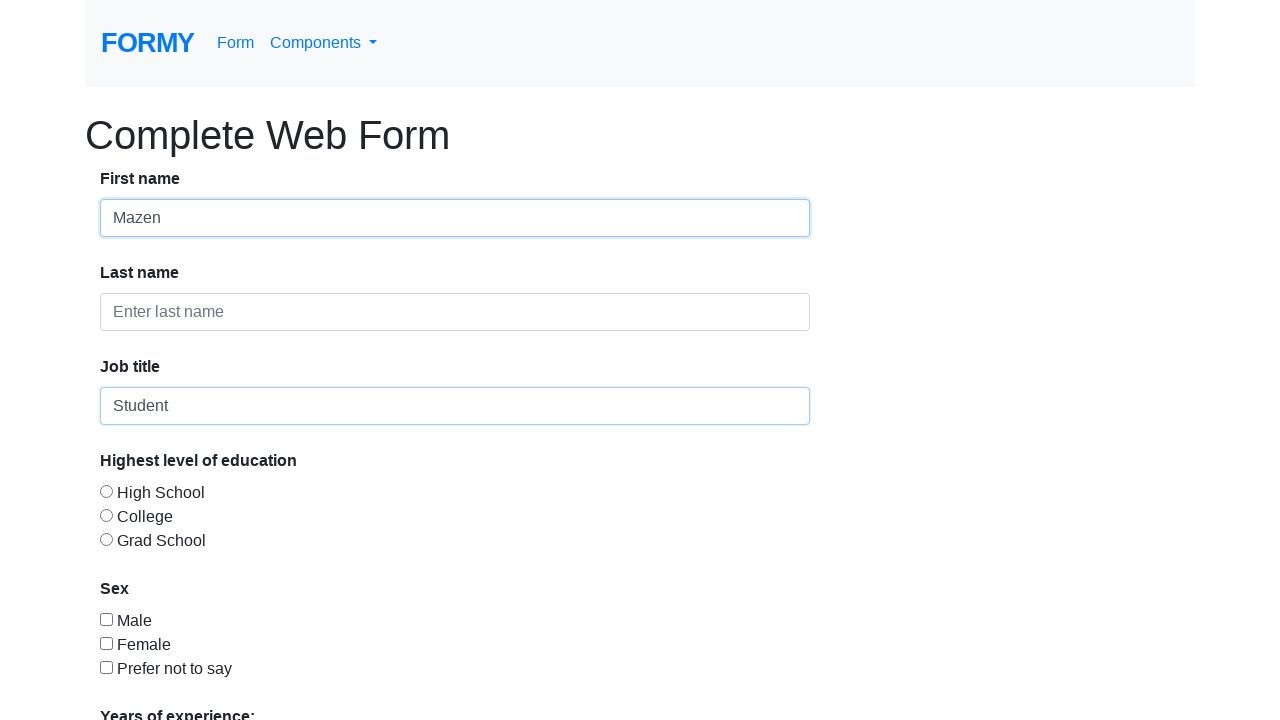

Selected radio button option 1 at (106, 491) on #radio-button-1
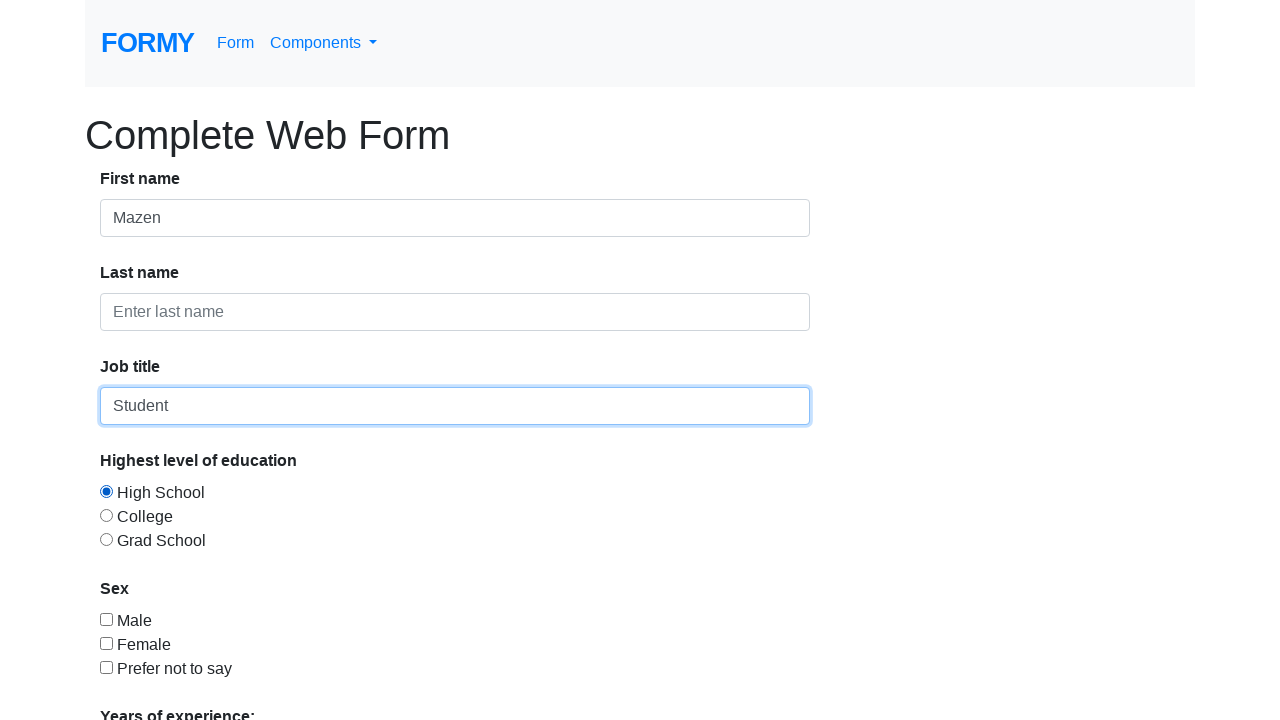

Clicked submit button to submit form at (148, 680) on xpath=/html/body/div/form/div/div[8]/a
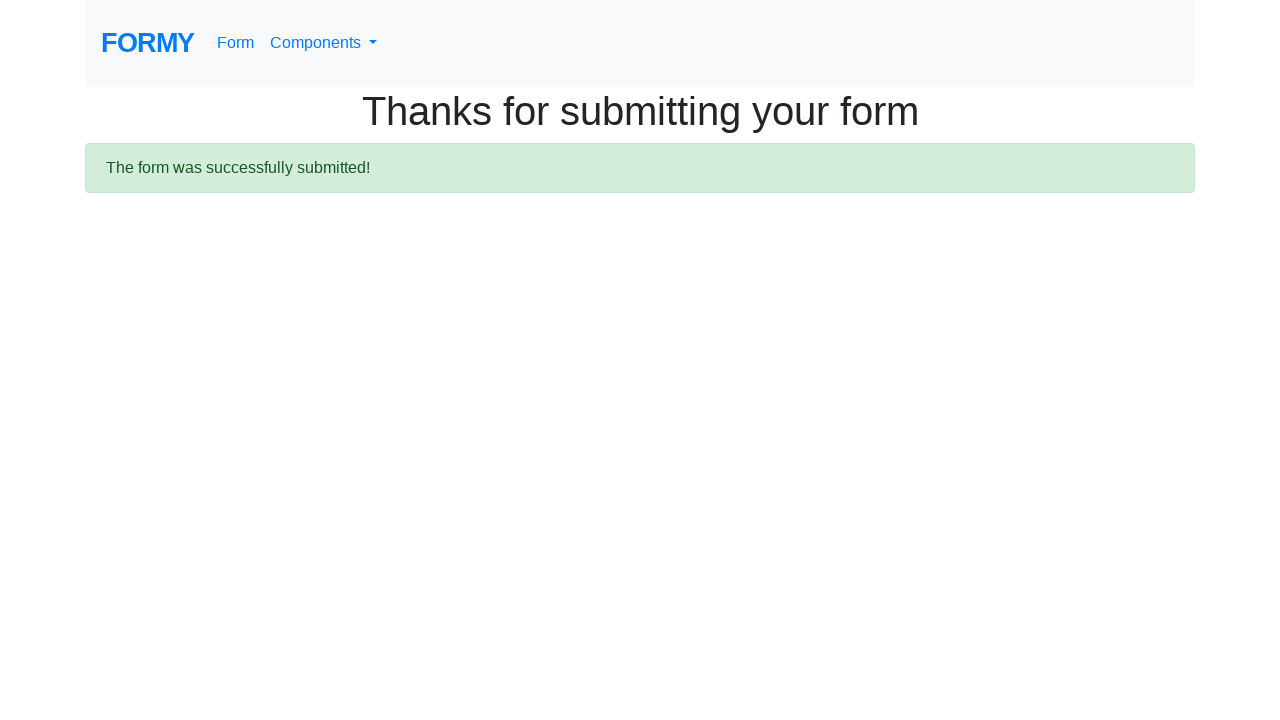

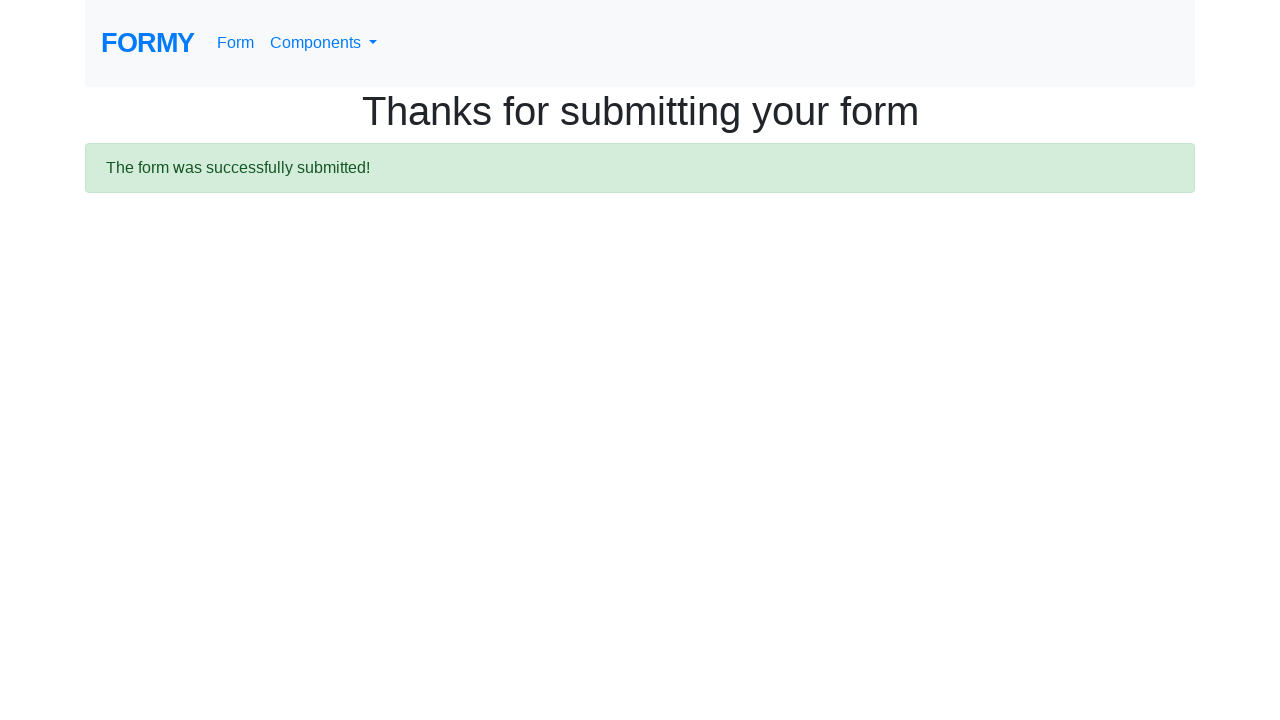